Tests the blinking text hyperlink element for correct text content and class attribute, then clicks it

Starting URL: https://rahulshettyacademy.com/loginpagePractise/

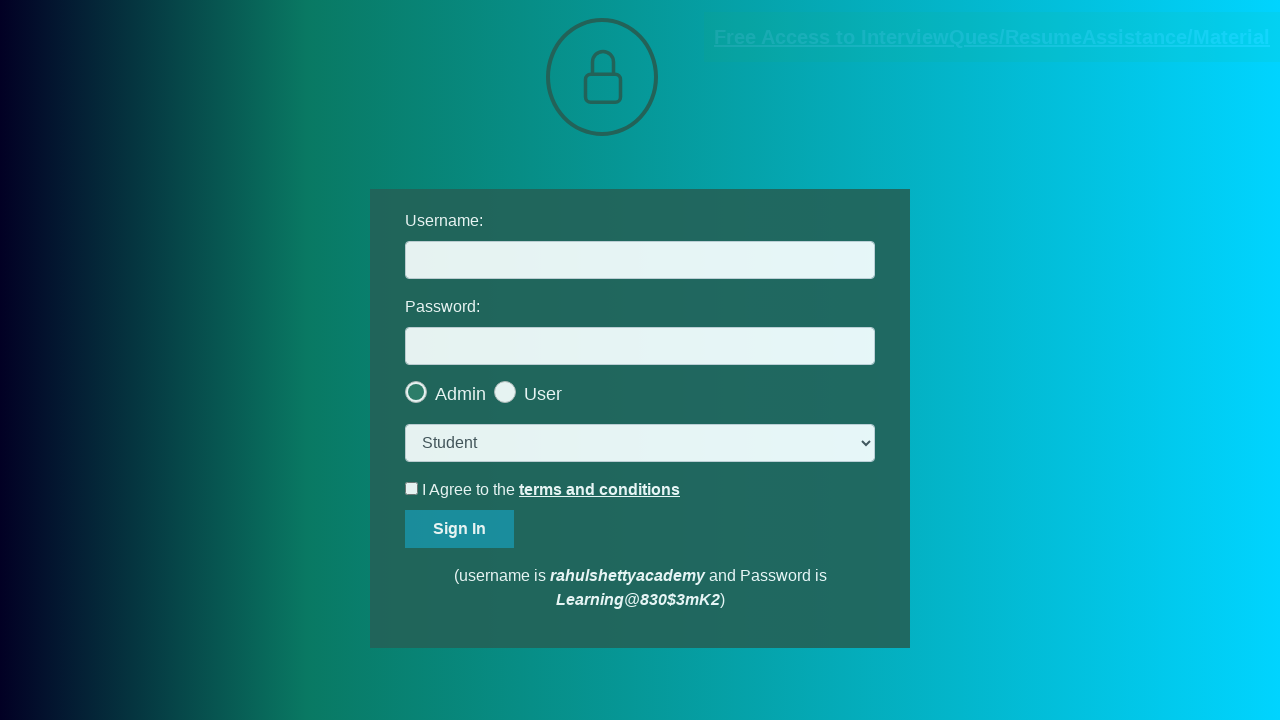

Located blinking text hyperlink element
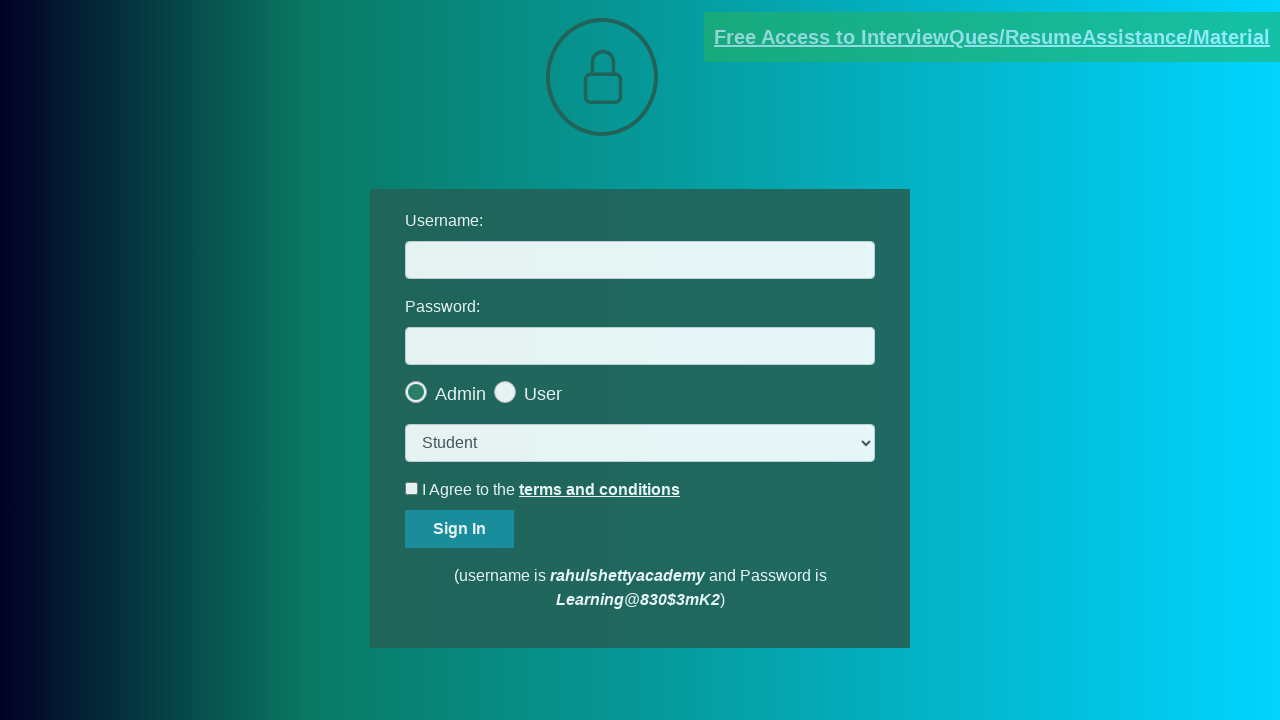

Verified blinking text contains 'Free Access to InterviewQues/ResumeAssistance/Material'
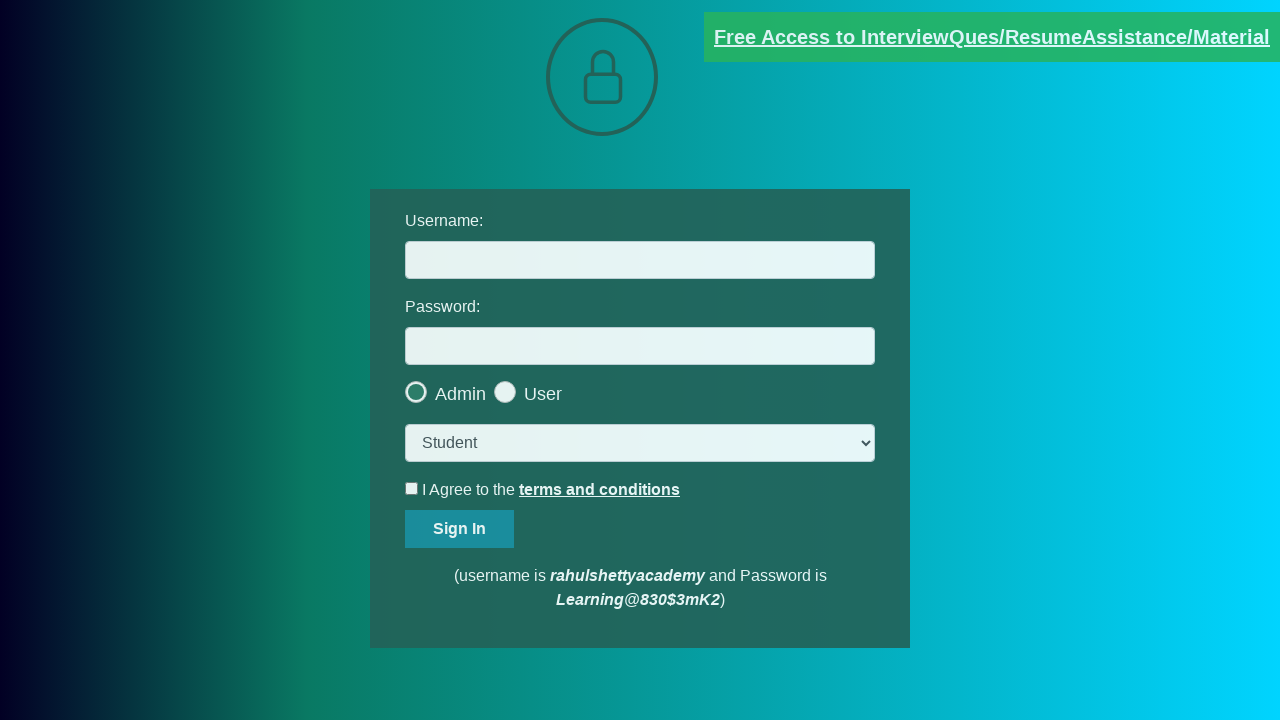

Verified blinking text has 'blinkingText' class attribute
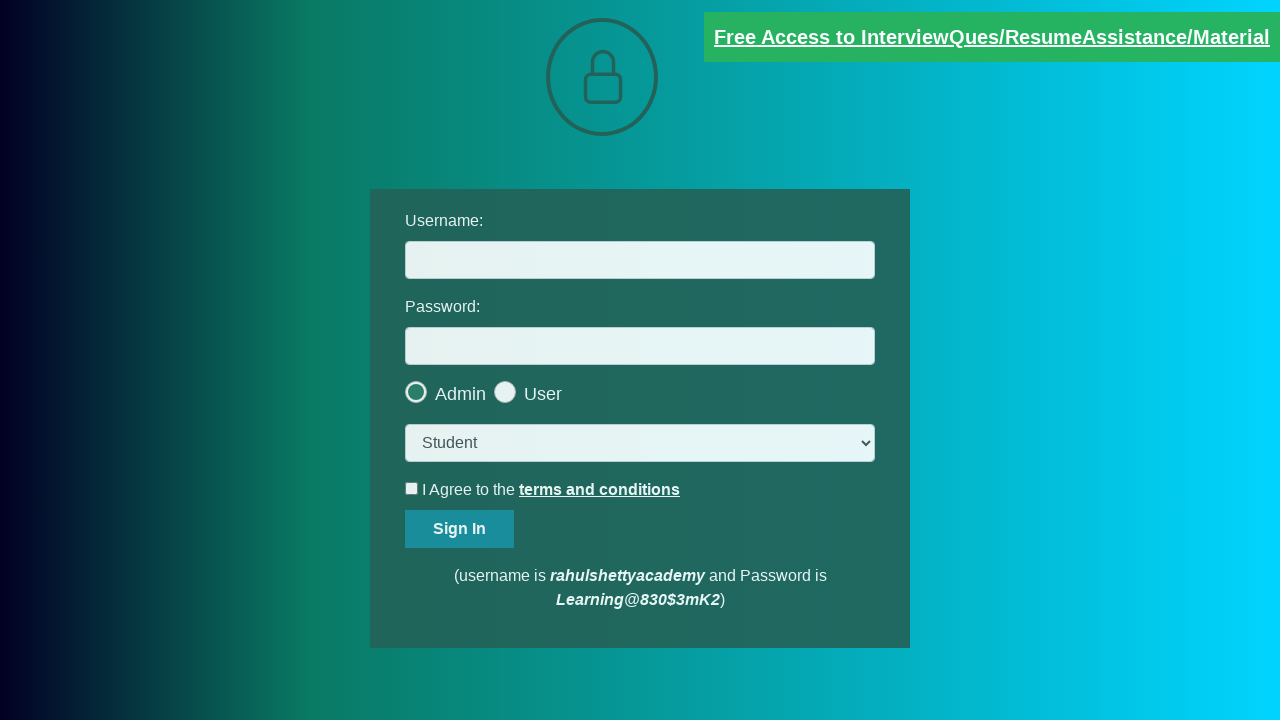

Clicked the blinking text hyperlink at (992, 37) on .blinkingText
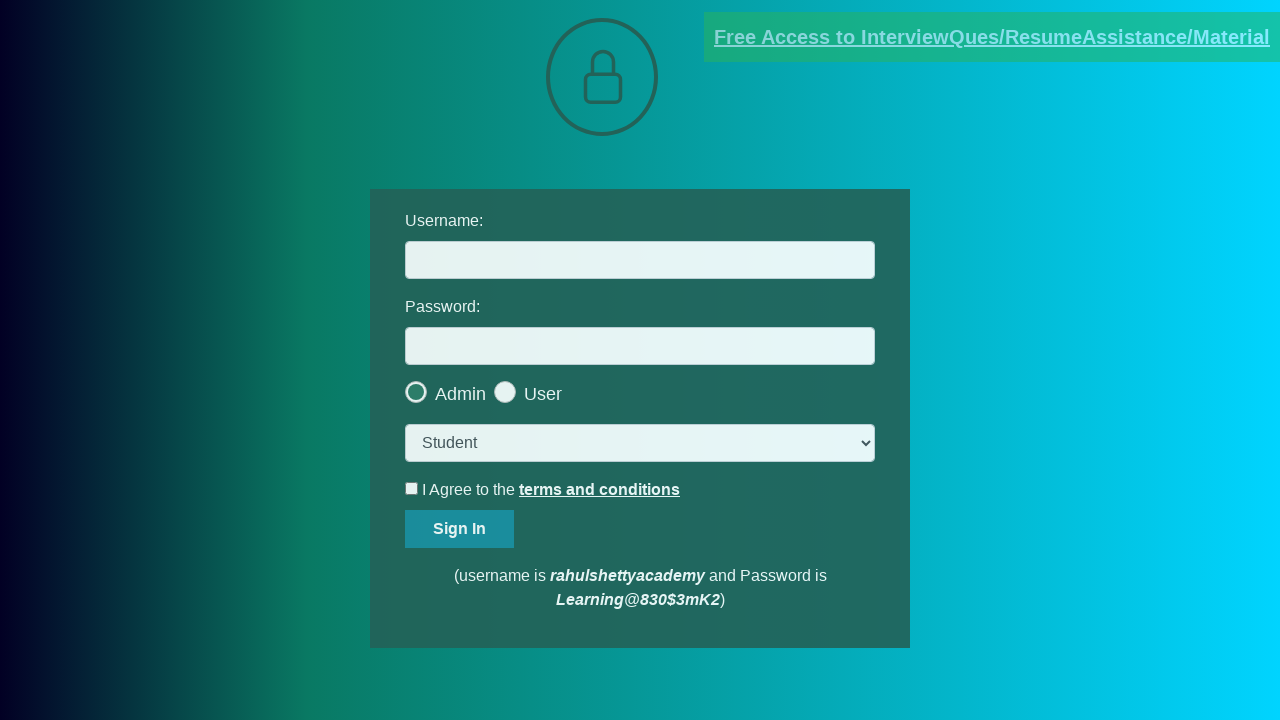

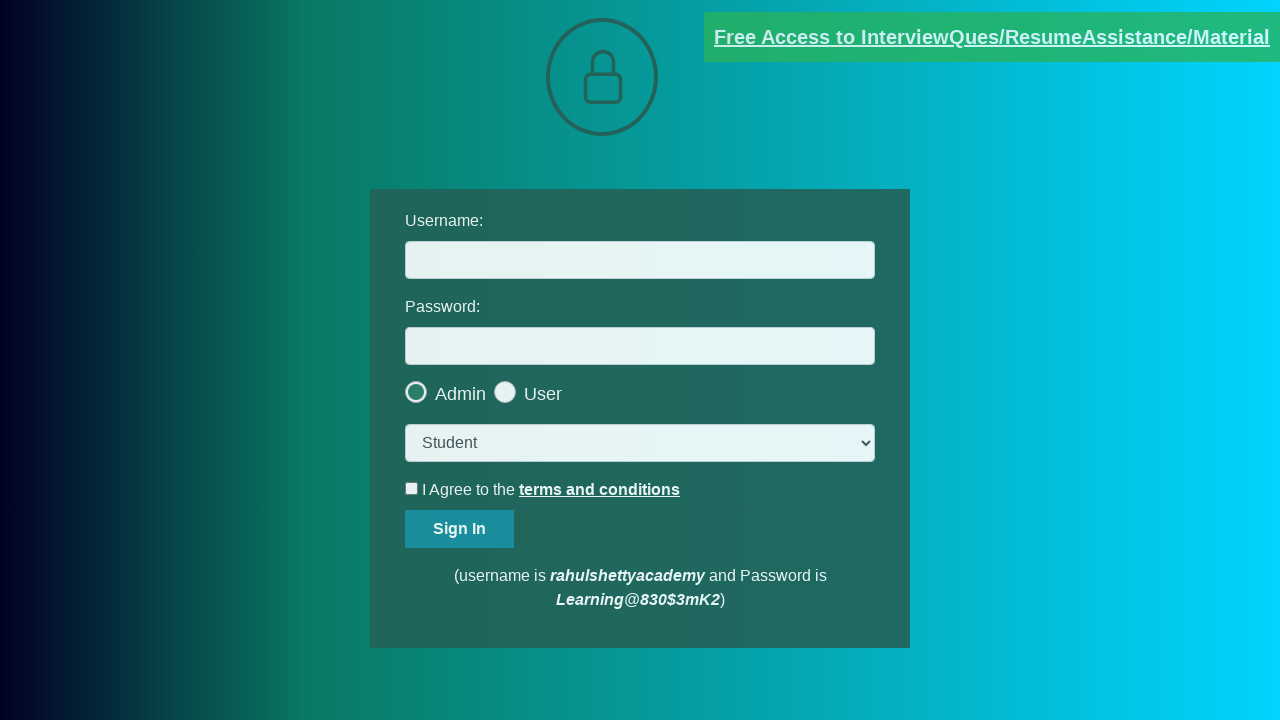